Tests dropdown selection functionality by selecting an option from a dropdown menu on a practice automation page

Starting URL: https://rahulshettyacademy.com/AutomationPractice/

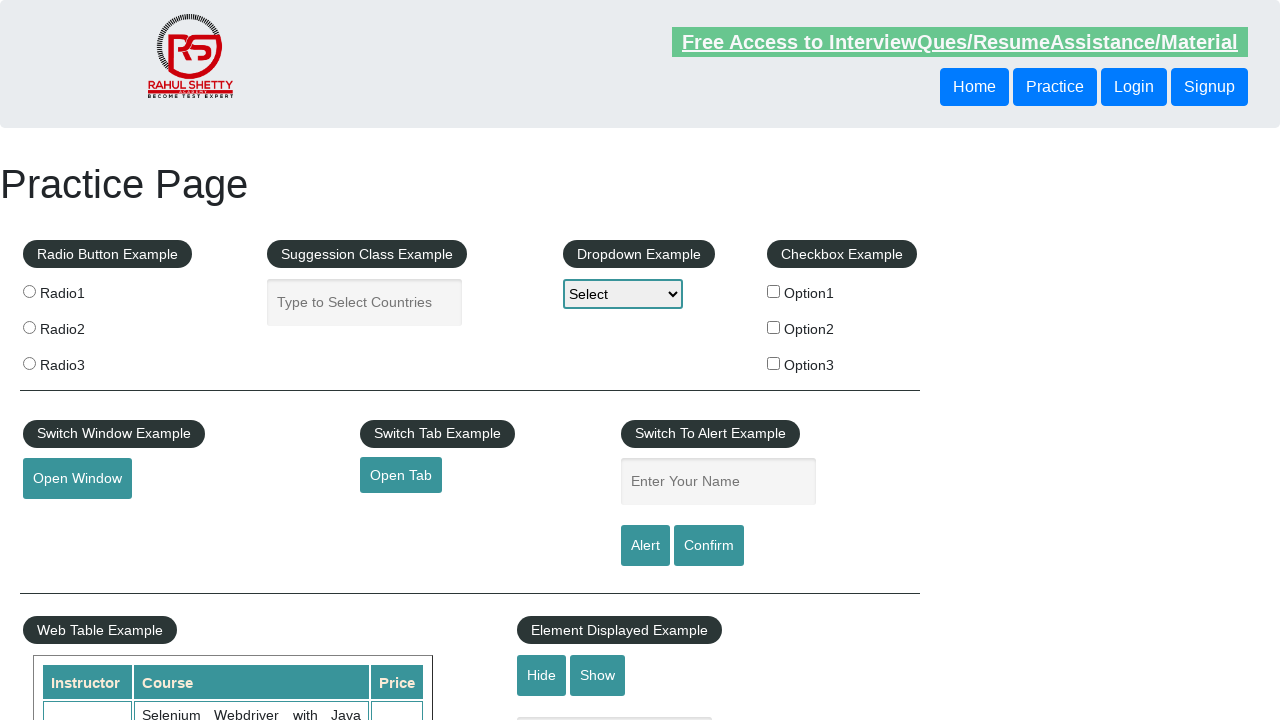

Navigated to automation practice page
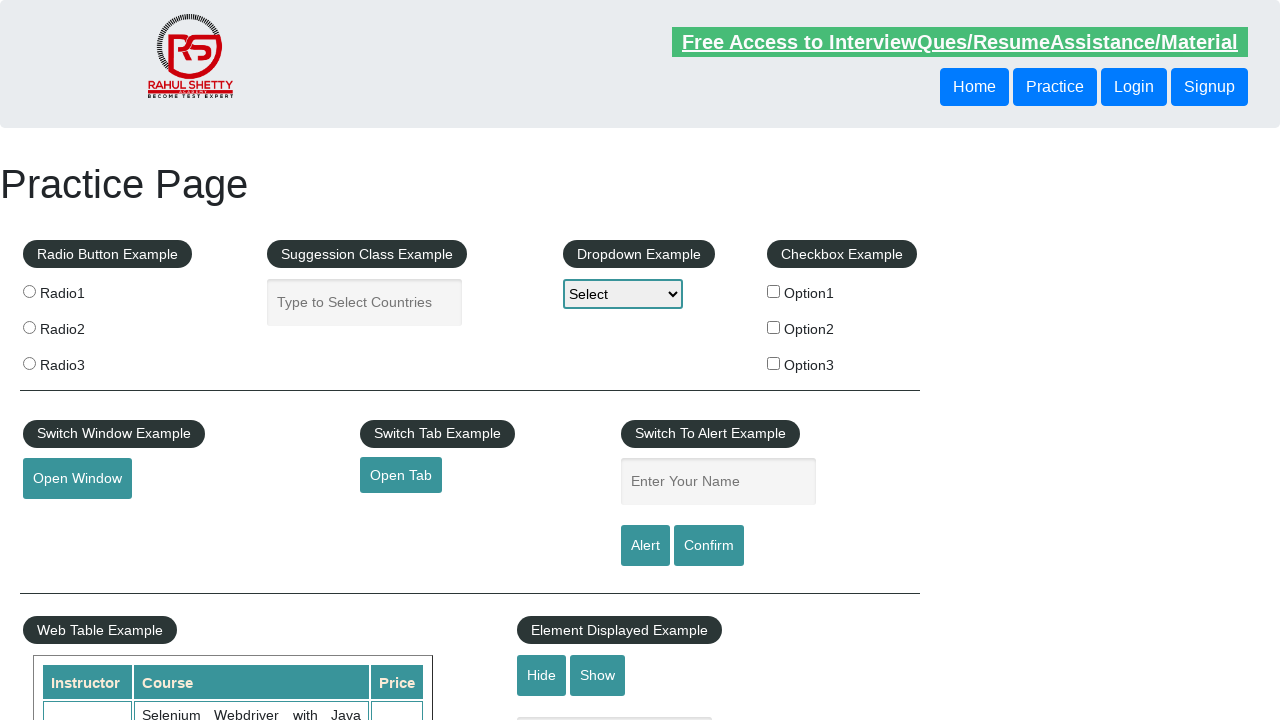

Selected 'Option3' from the dropdown menu on #dropdown-class-example
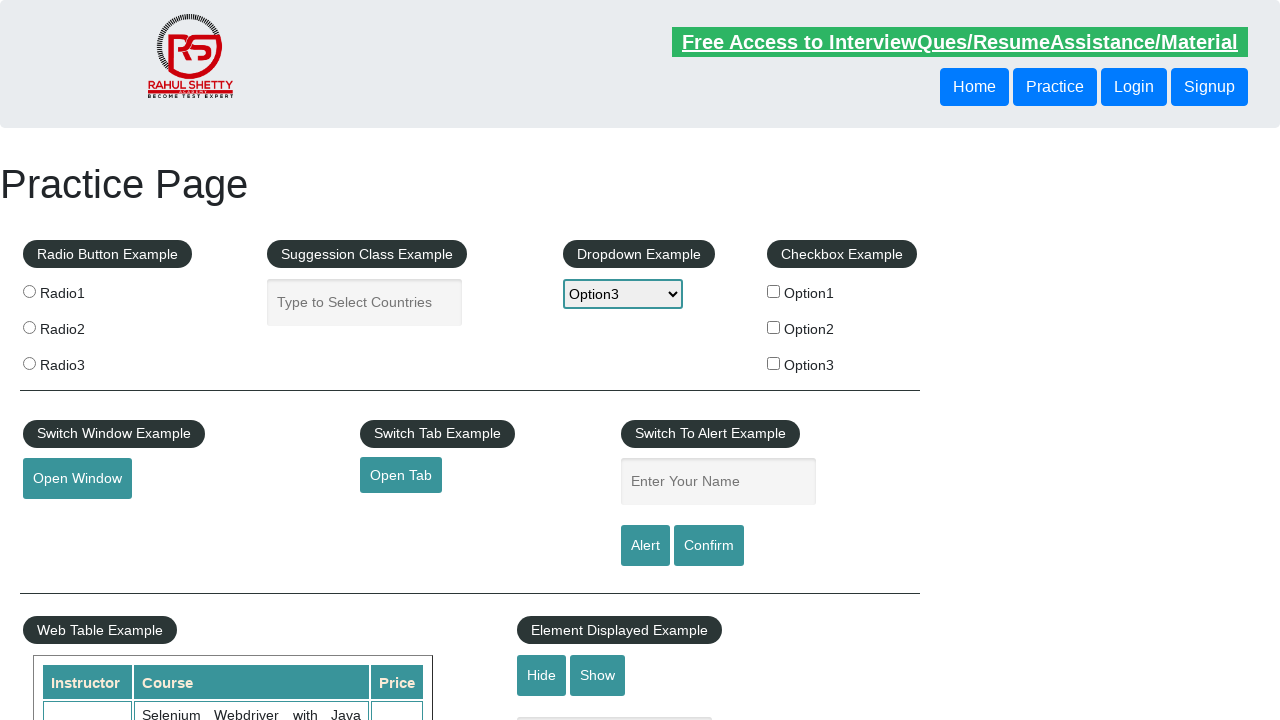

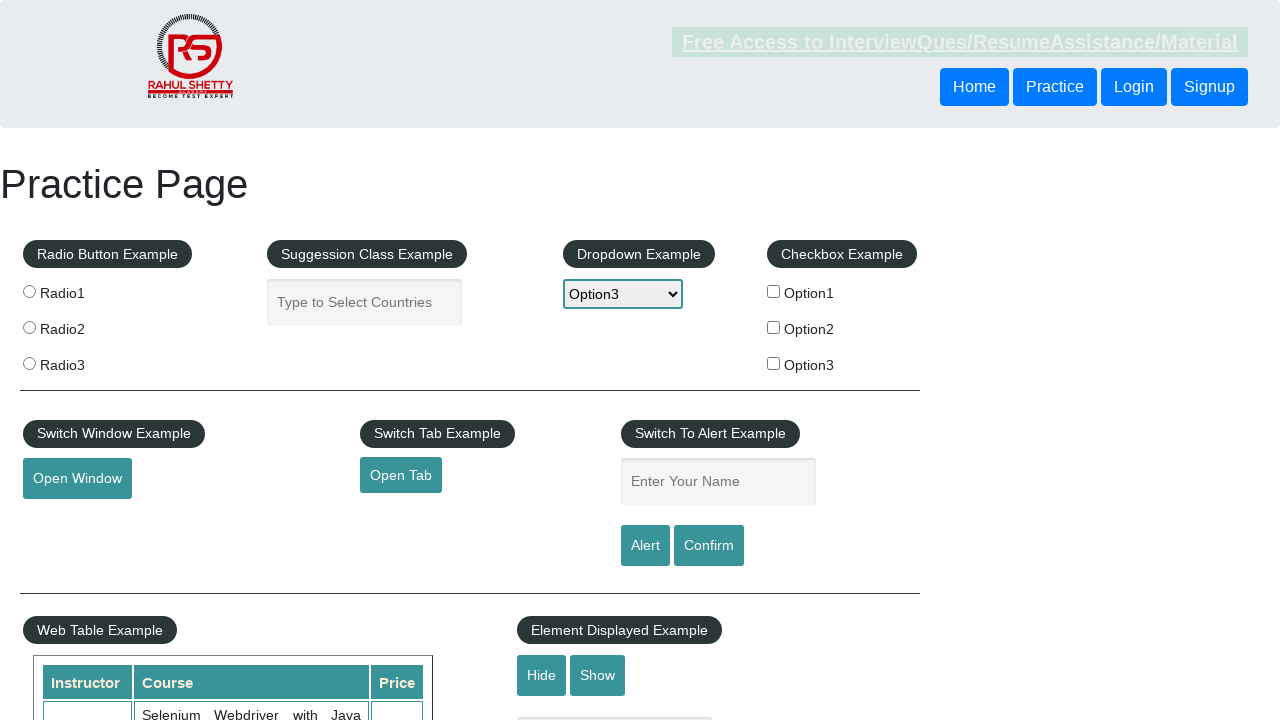